Verifies that product descriptions are viewable by navigating to the Monitors category, selecting an ASUS product, and viewing its details

Starting URL: https://www.demoblaze.com/index.html

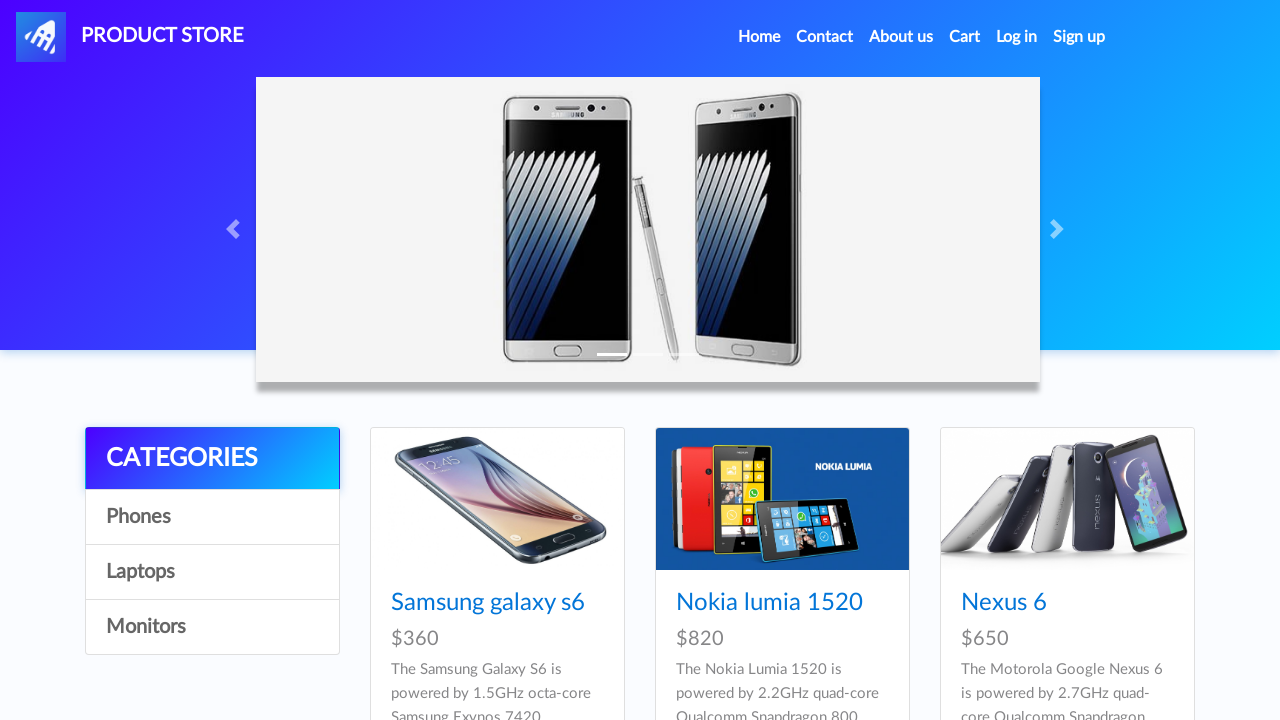

Clicked on Monitors category at (212, 627) on a:has-text('Monitors')
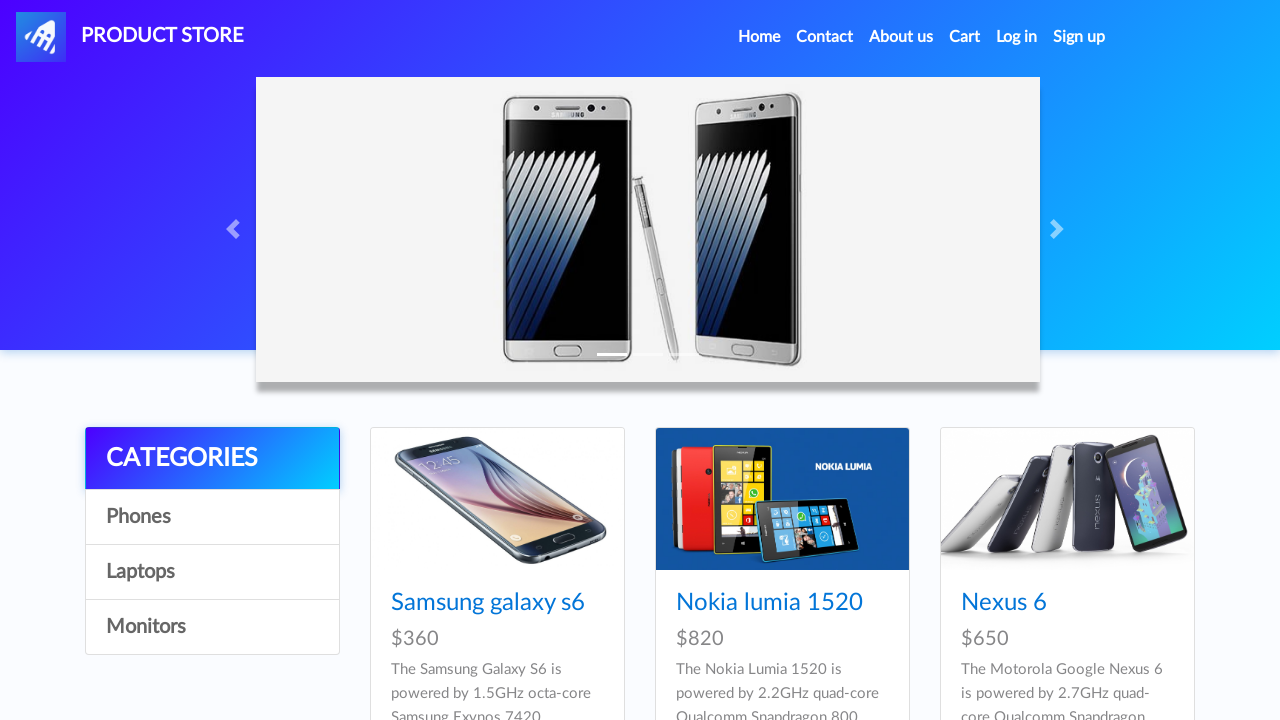

Waited 1000ms for page to load
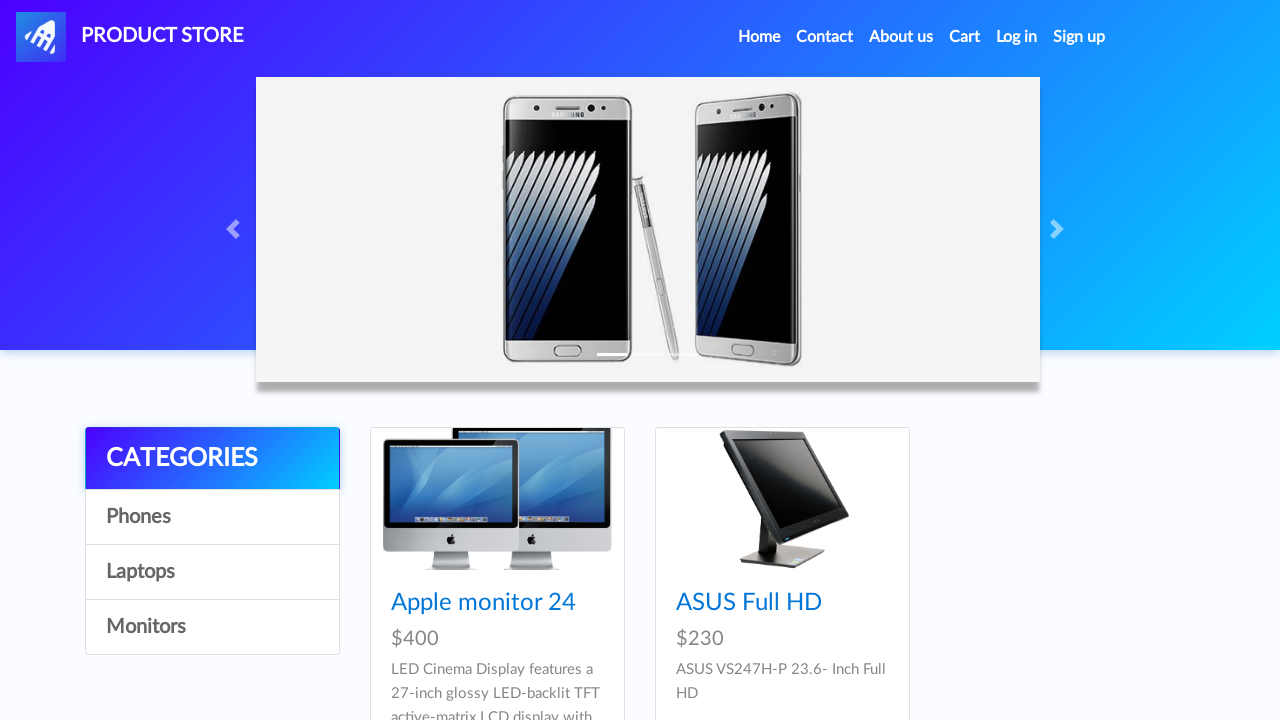

Product cards loaded in Monitors category
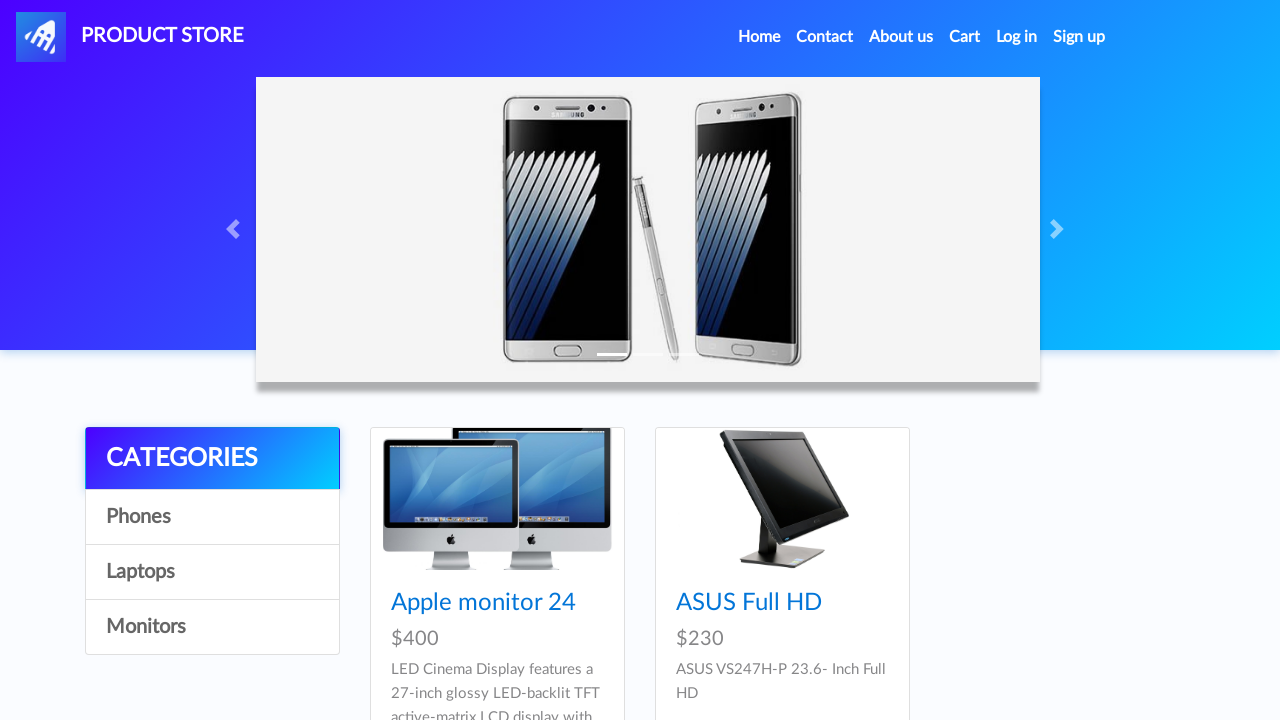

Clicked on ASUS monitor product at (749, 603) on a:has-text('ASUS')
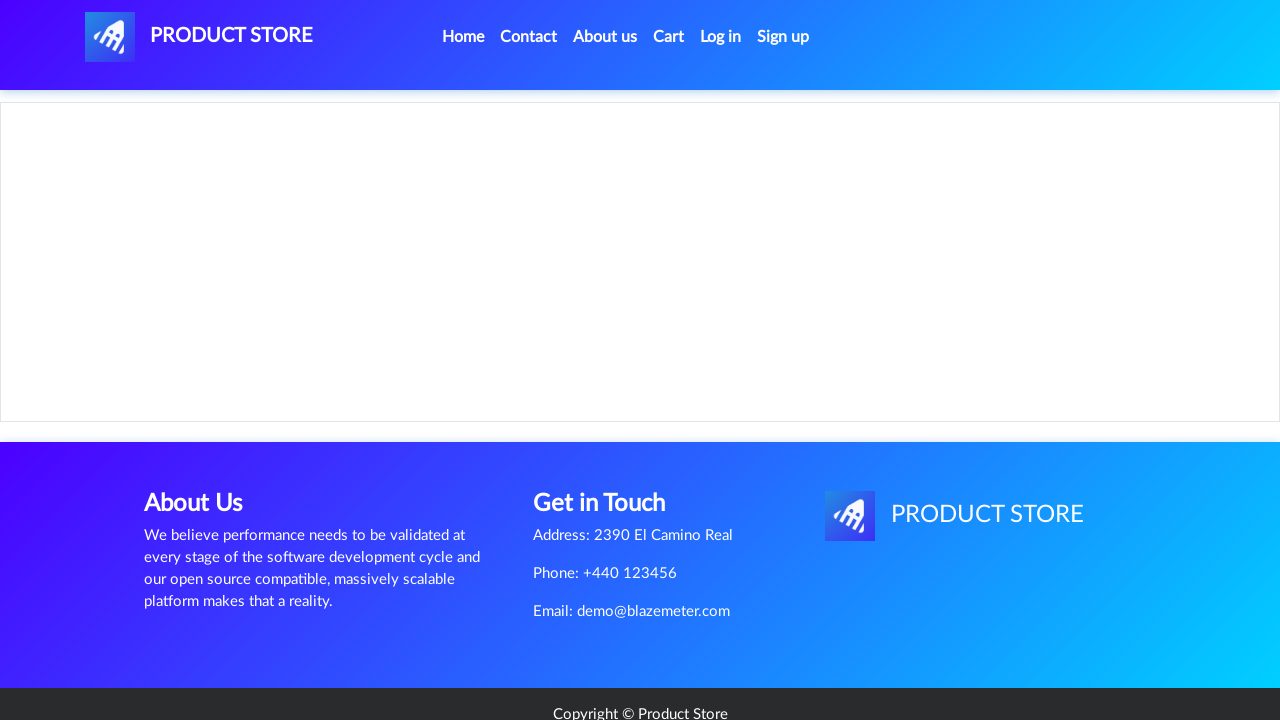

Product content section loaded
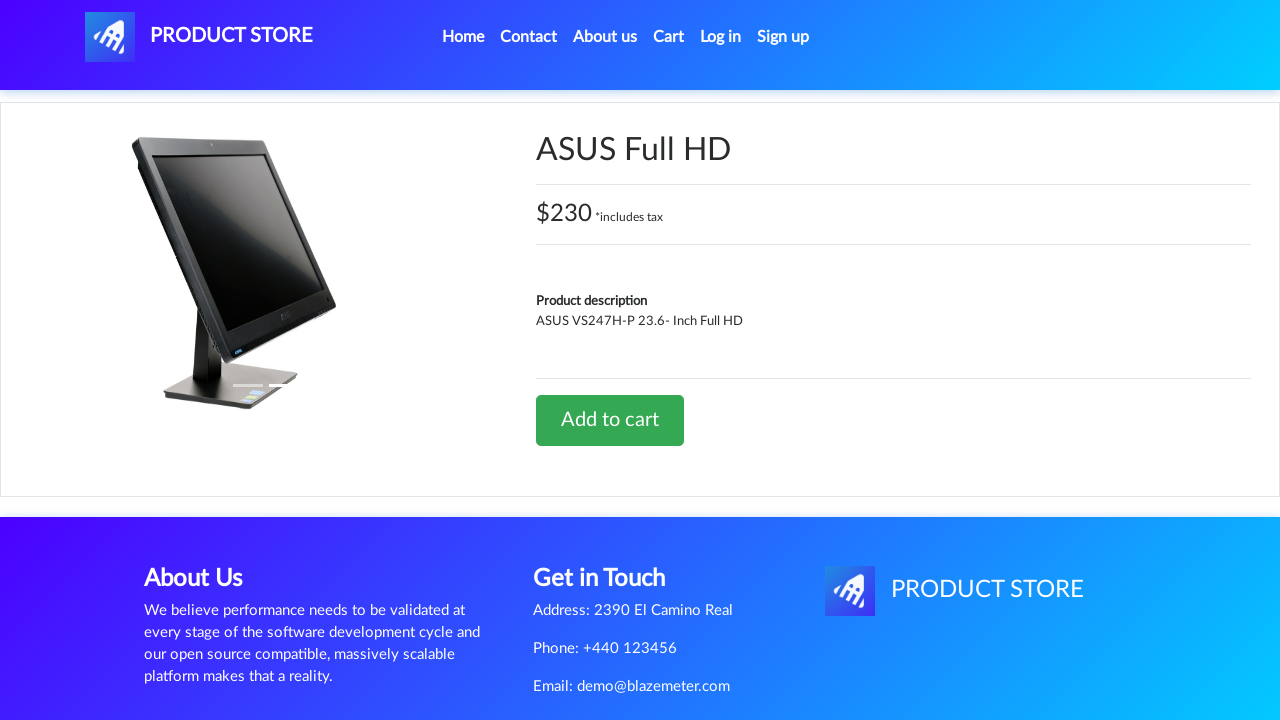

Product description is visible
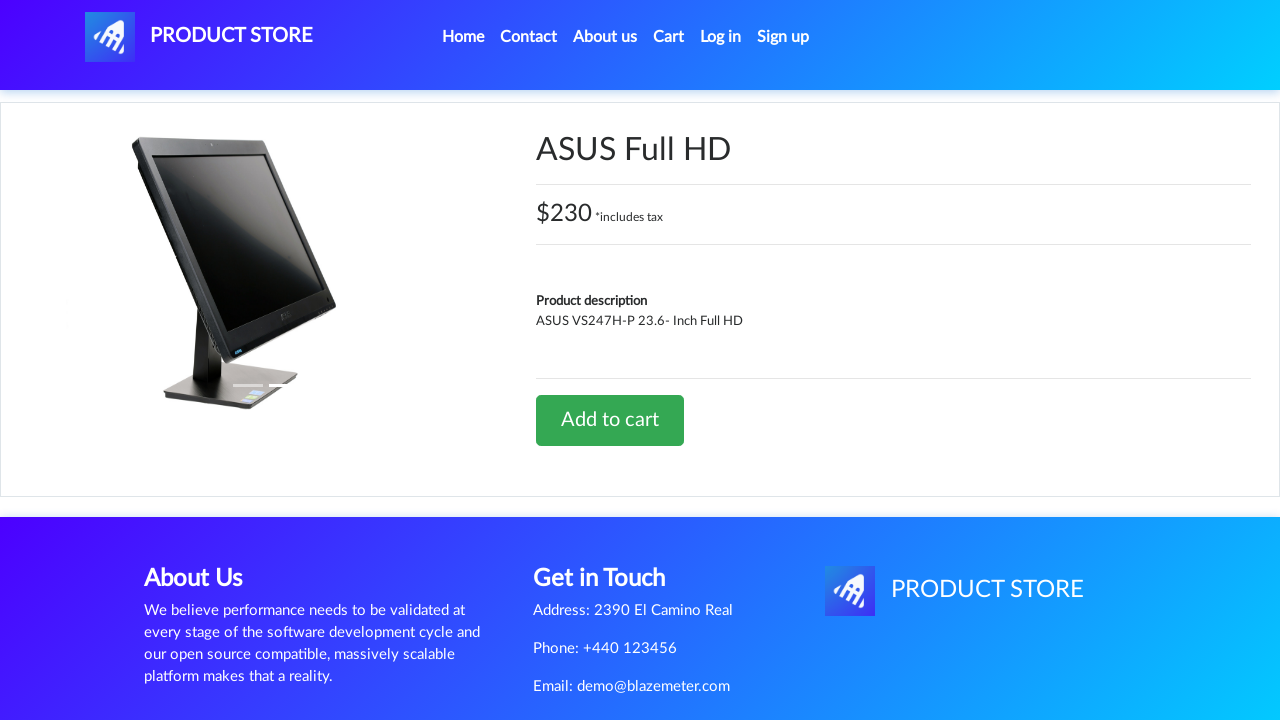

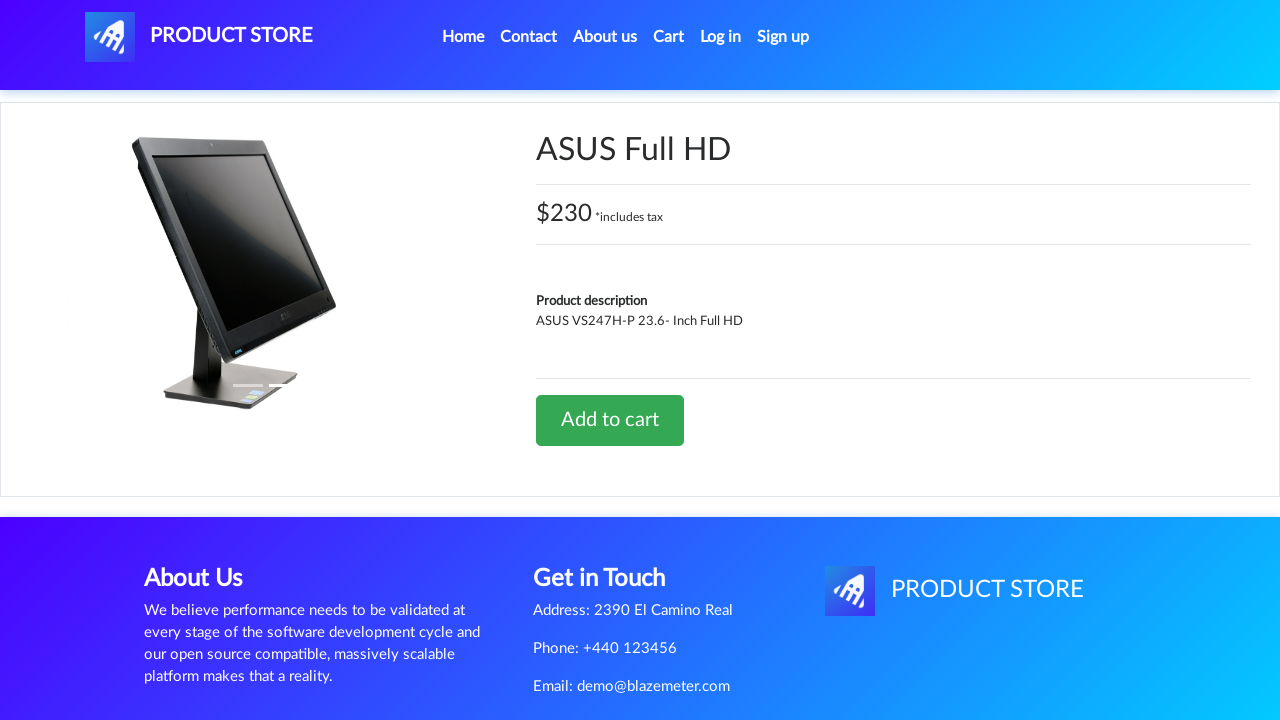